Tests filtering to display all todo items after viewing filtered views.

Starting URL: https://demo.playwright.dev/todomvc

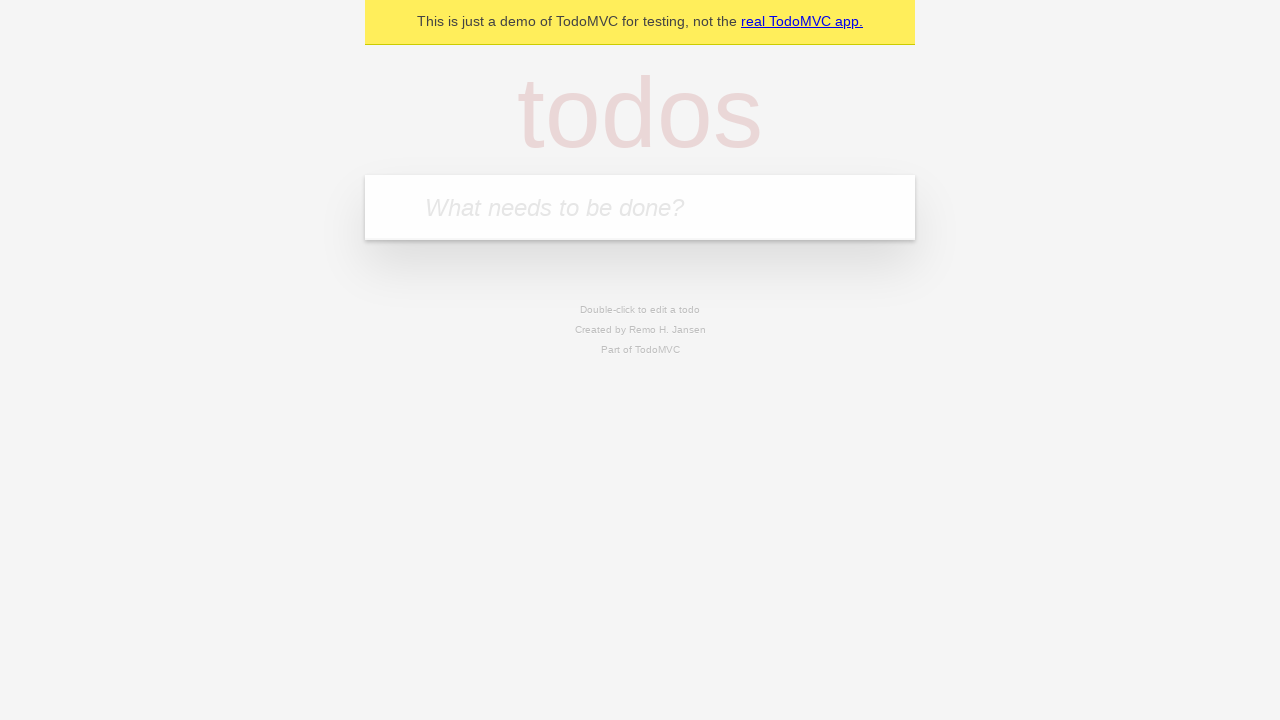

Filled new todo input with 'buy some cheese' on .new-todo
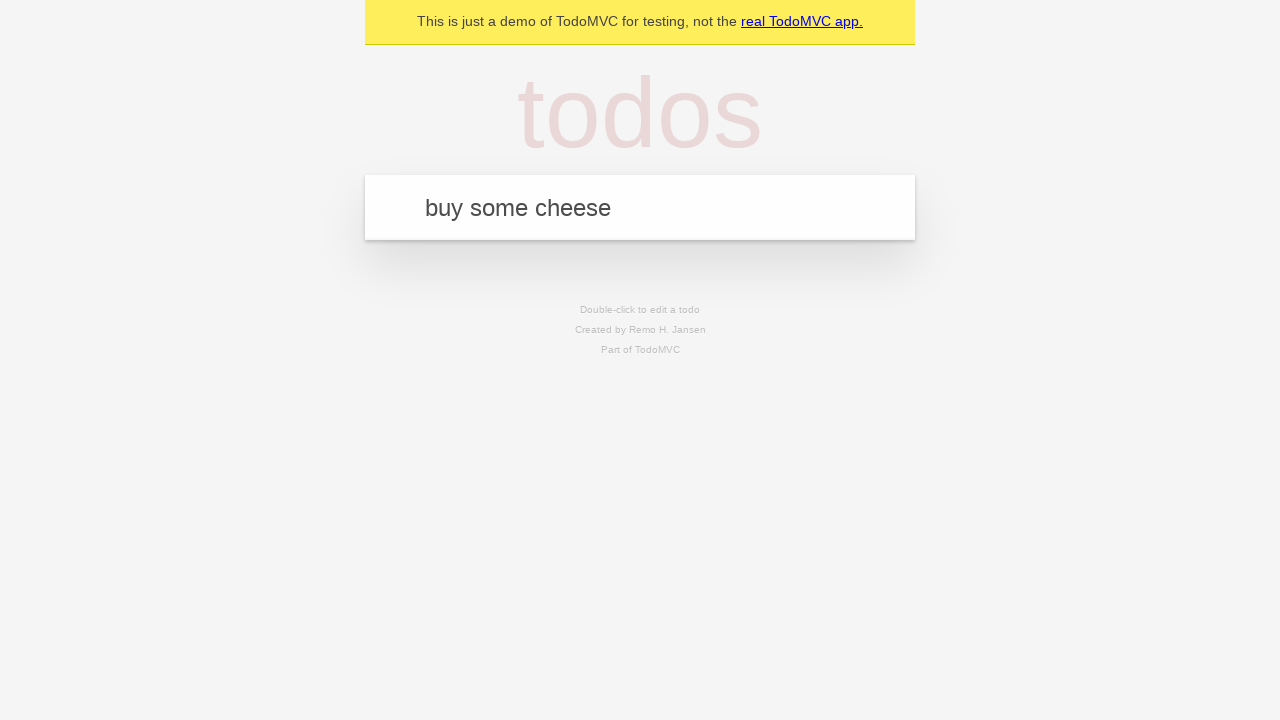

Pressed Enter to add first todo item on .new-todo
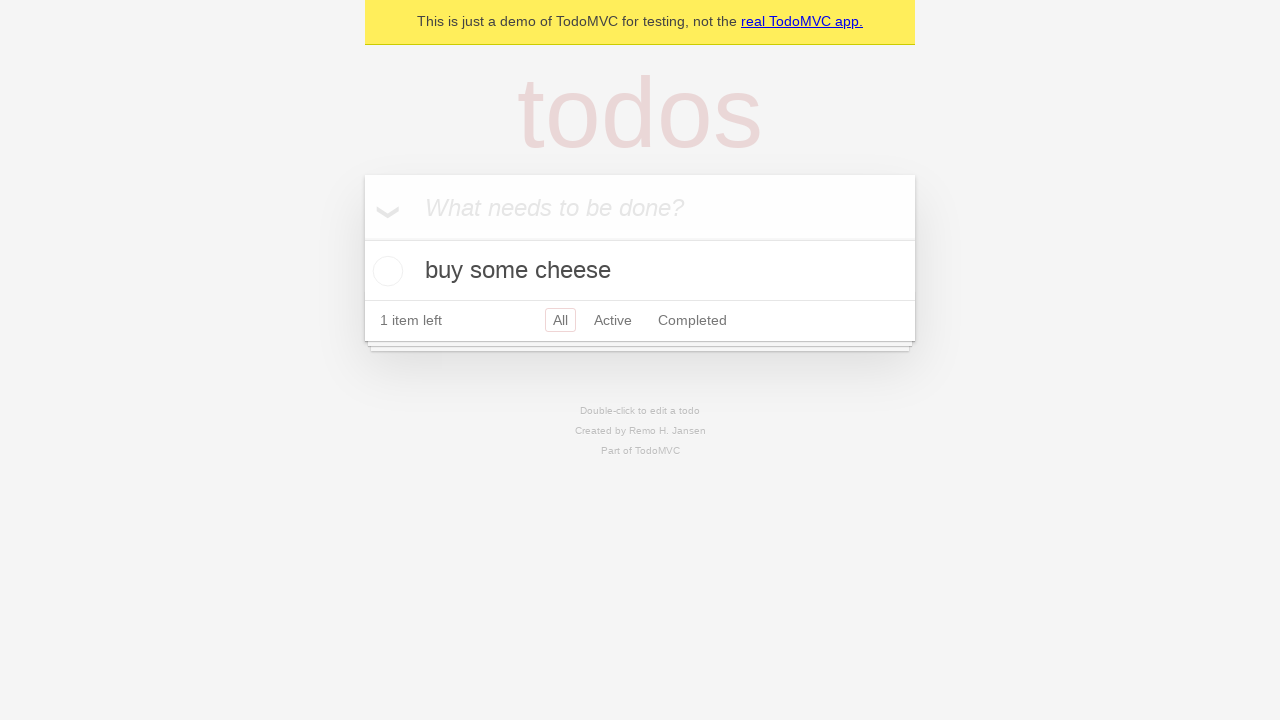

Filled new todo input with 'feed the cat' on .new-todo
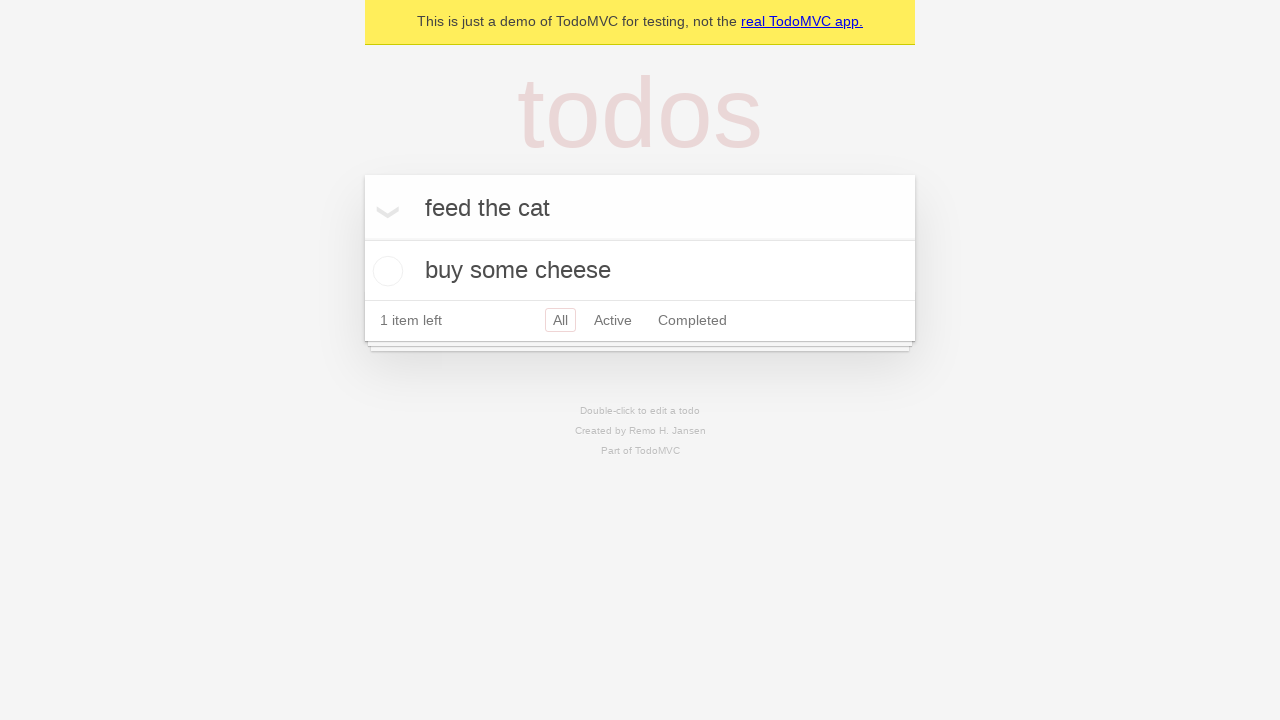

Pressed Enter to add second todo item on .new-todo
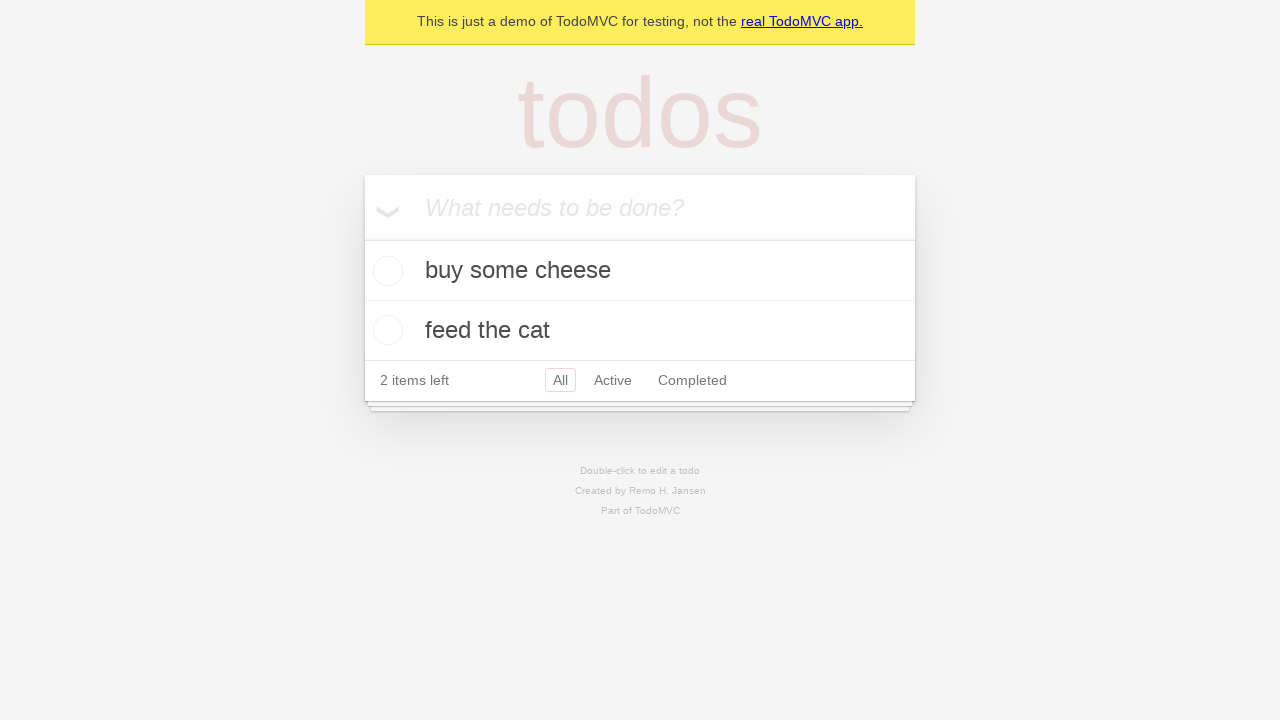

Filled new todo input with 'book a doctors appointment' on .new-todo
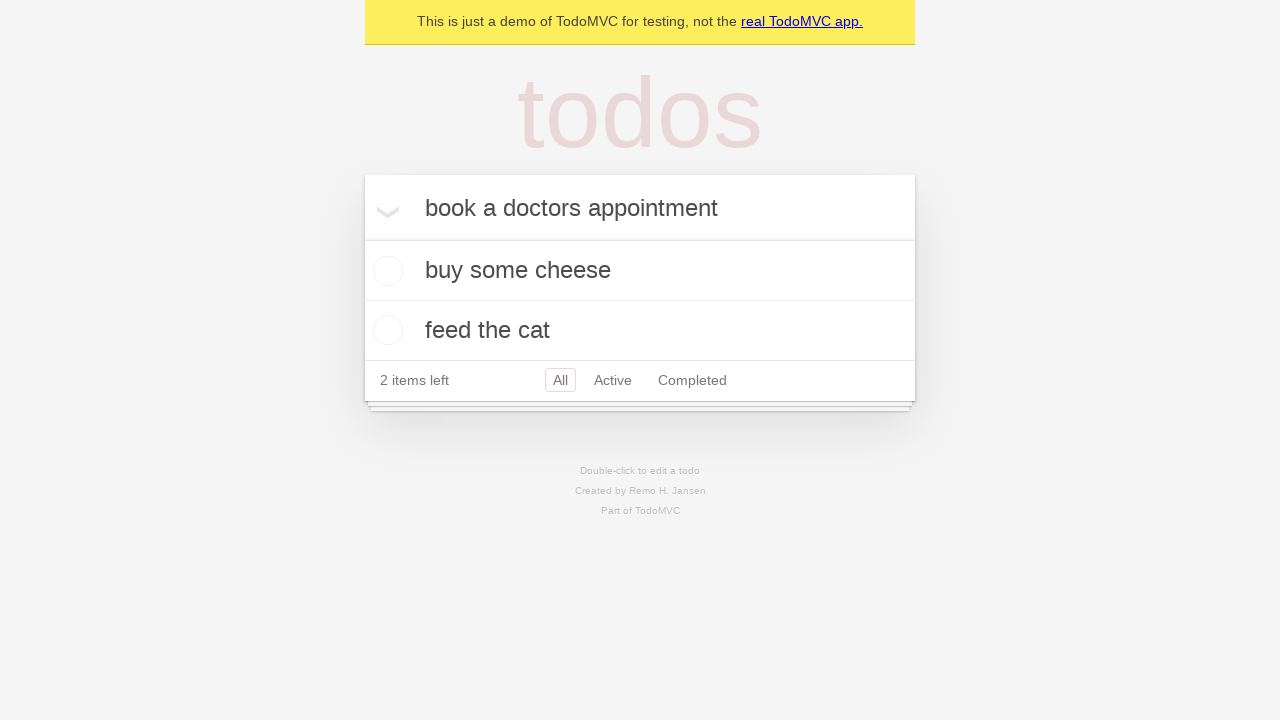

Pressed Enter to add third todo item on .new-todo
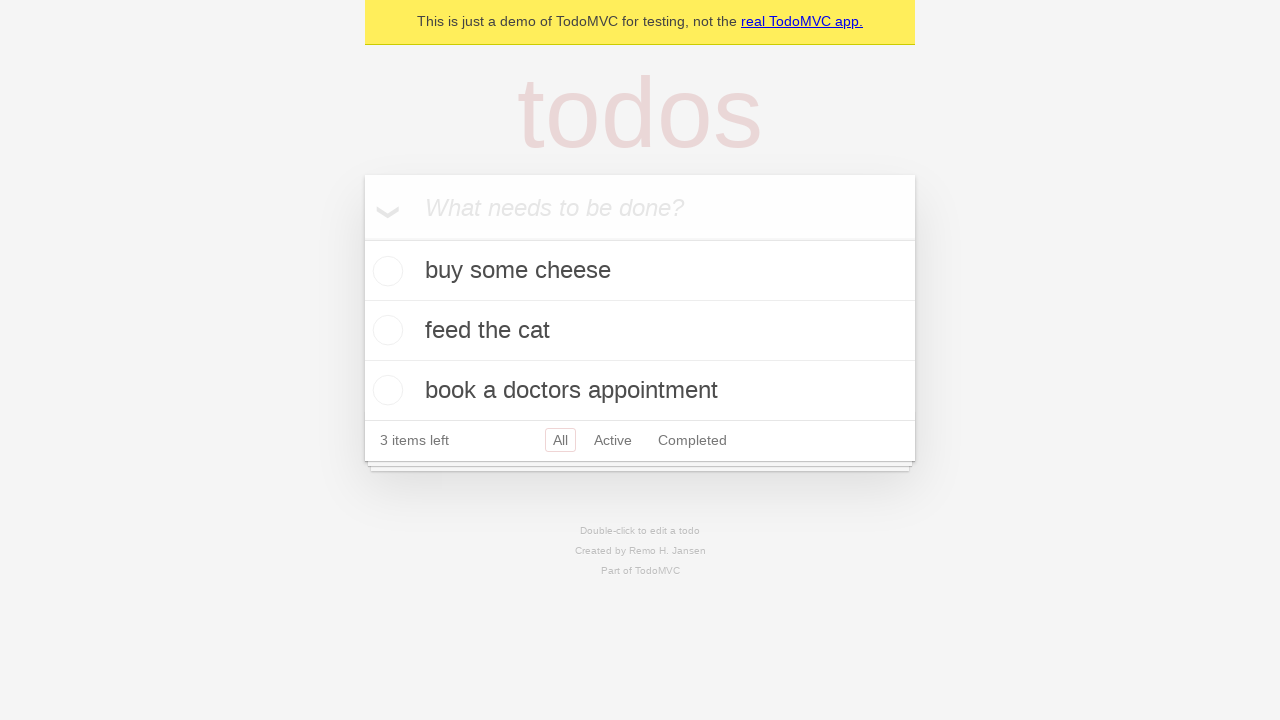

Marked second todo item as complete at (385, 330) on .todo-list li .toggle >> nth=1
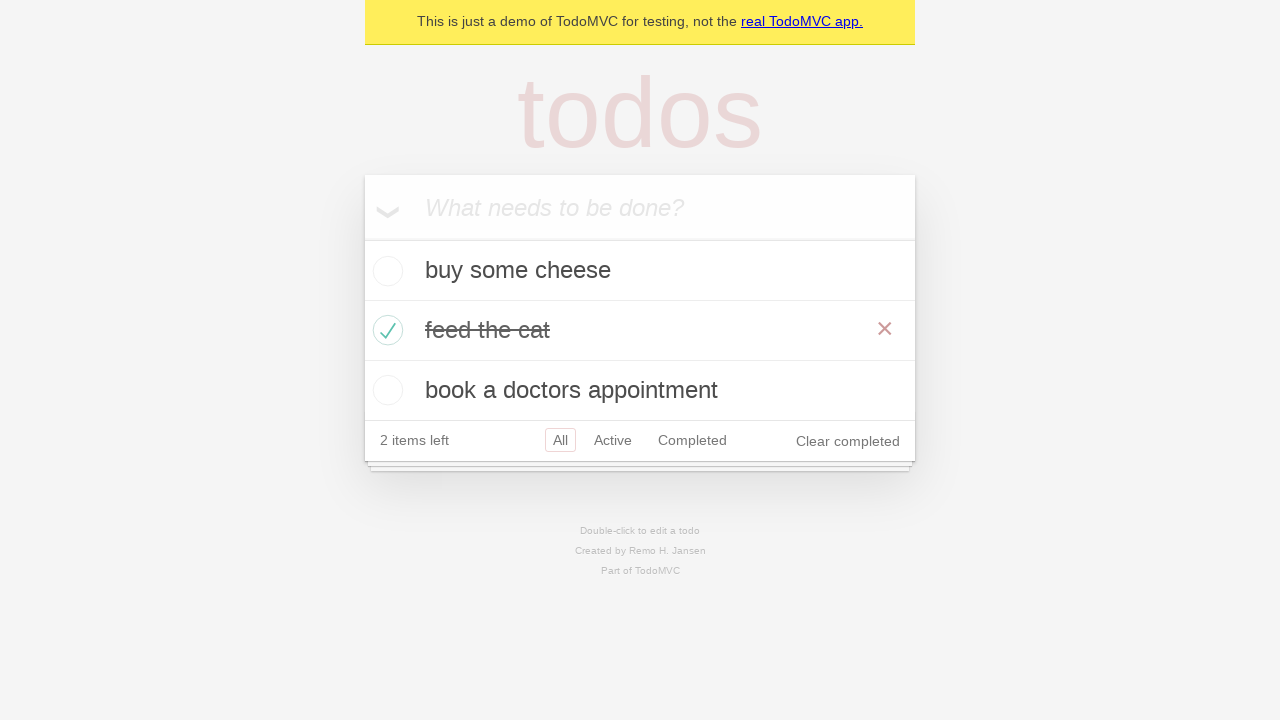

Clicked Active filter to display active items at (613, 440) on .filters >> text=Active
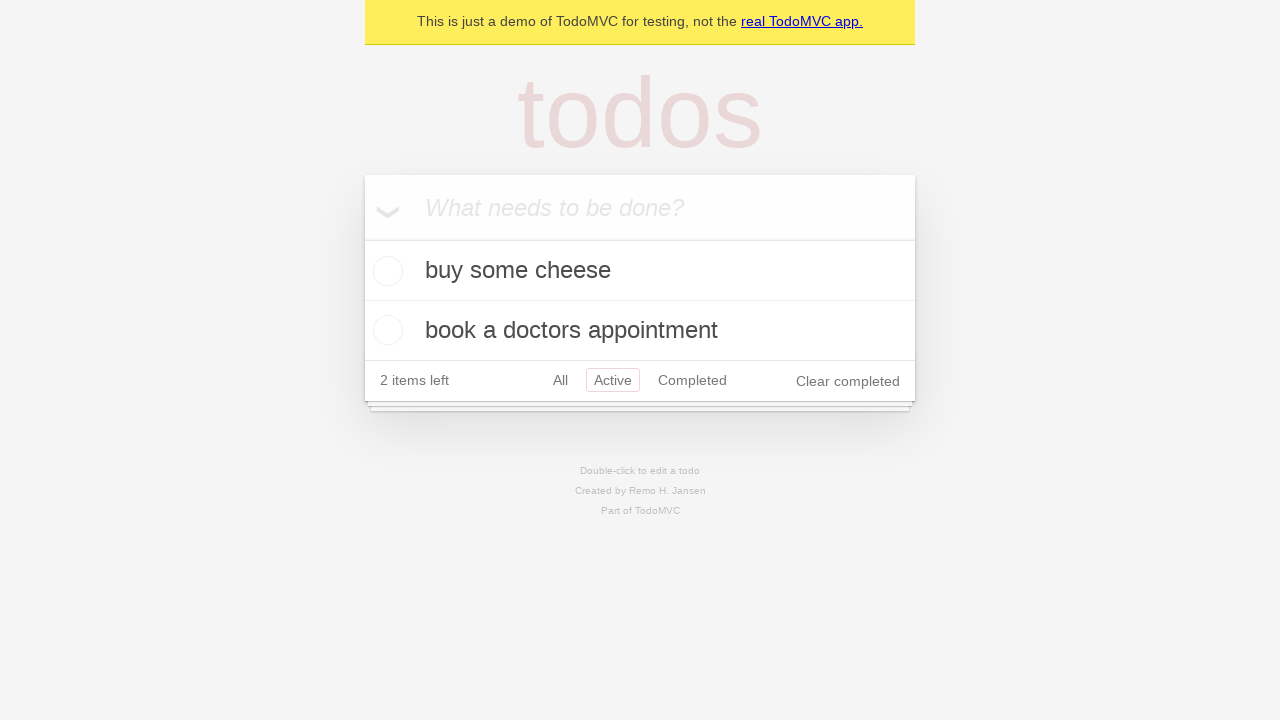

Clicked Completed filter to display completed items at (692, 380) on .filters >> text=Completed
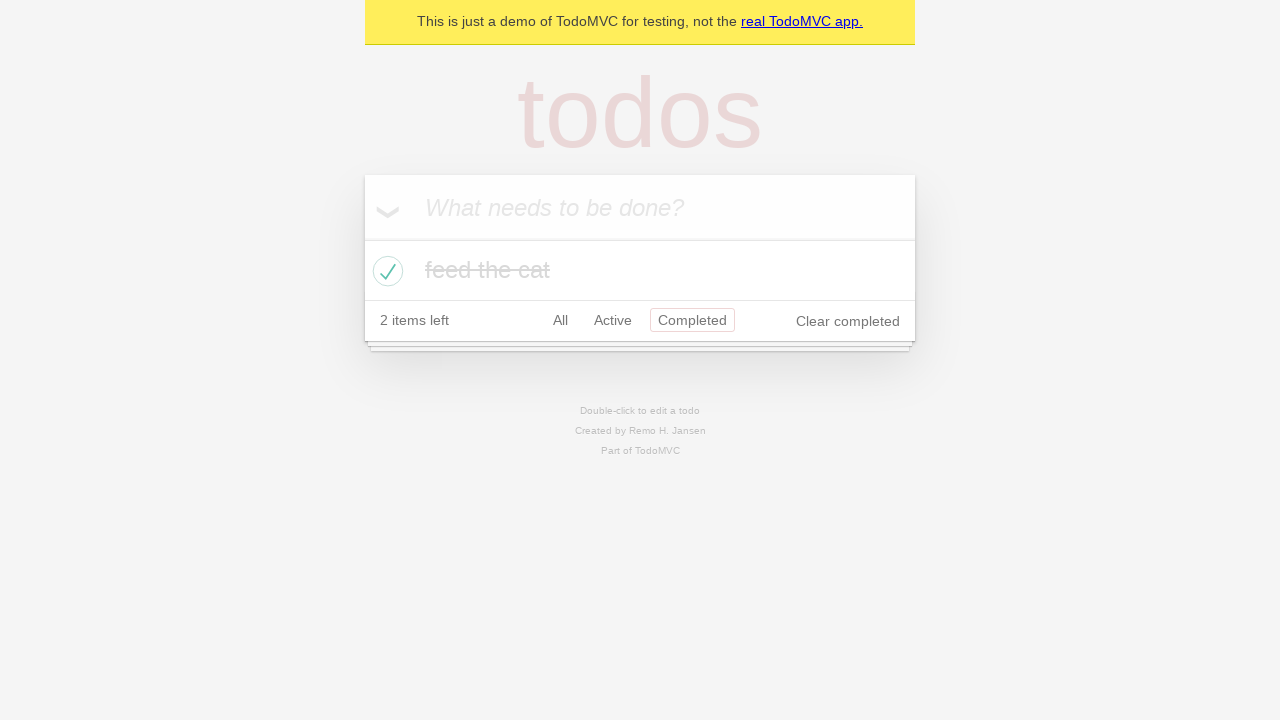

Clicked All filter to display all todo items at (560, 320) on .filters >> text=All
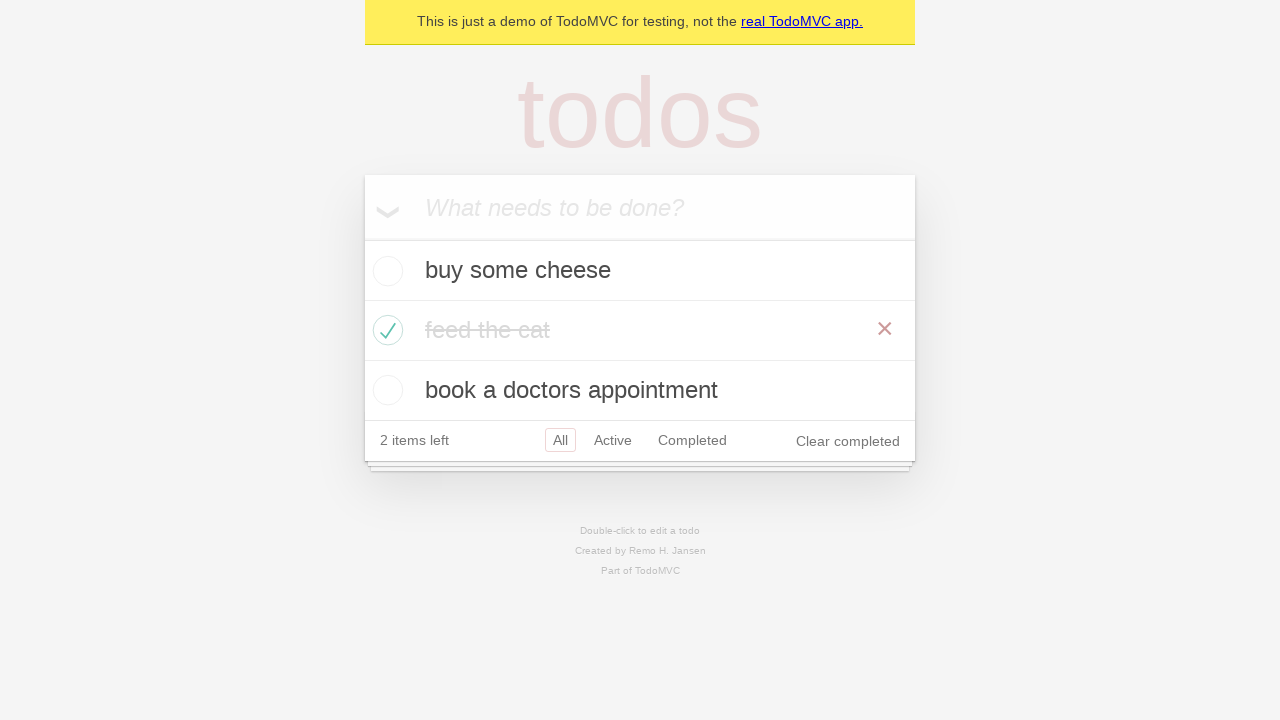

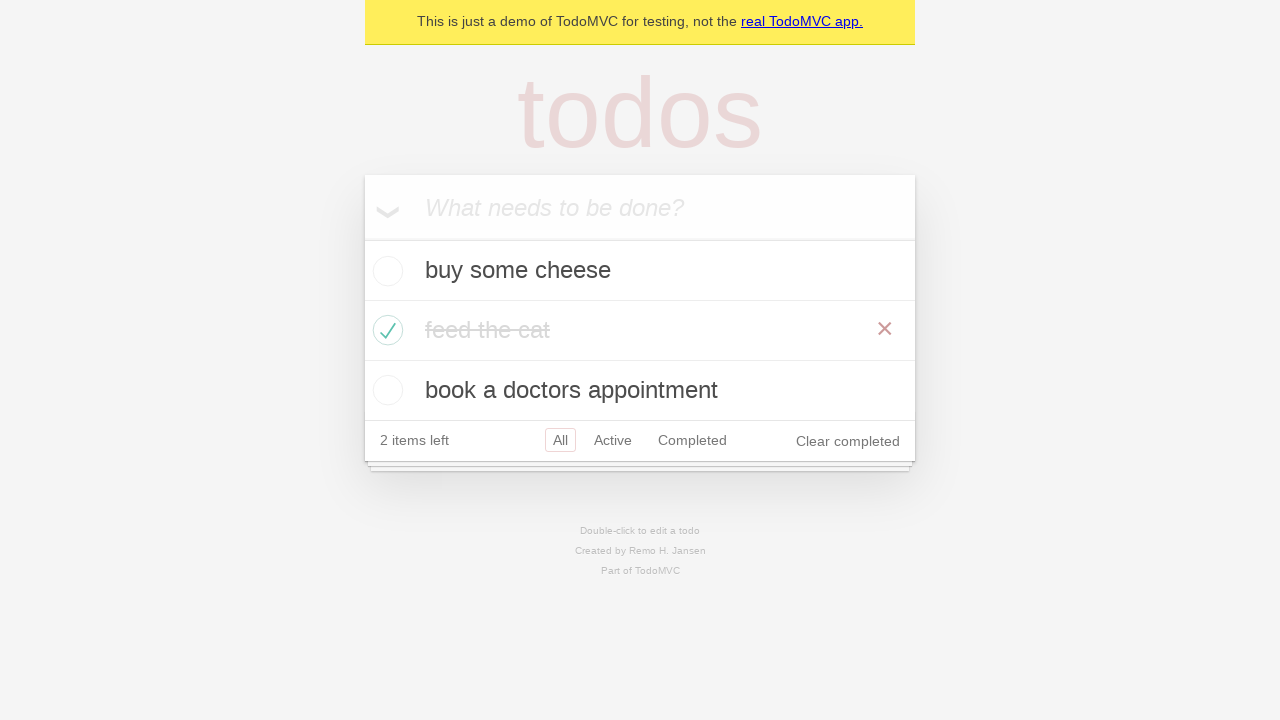